Tests form interactions including radio button selection and dropdown menu operations on a practice automation page

Starting URL: https://rahulshettyacademy.com/AutomationPractice/

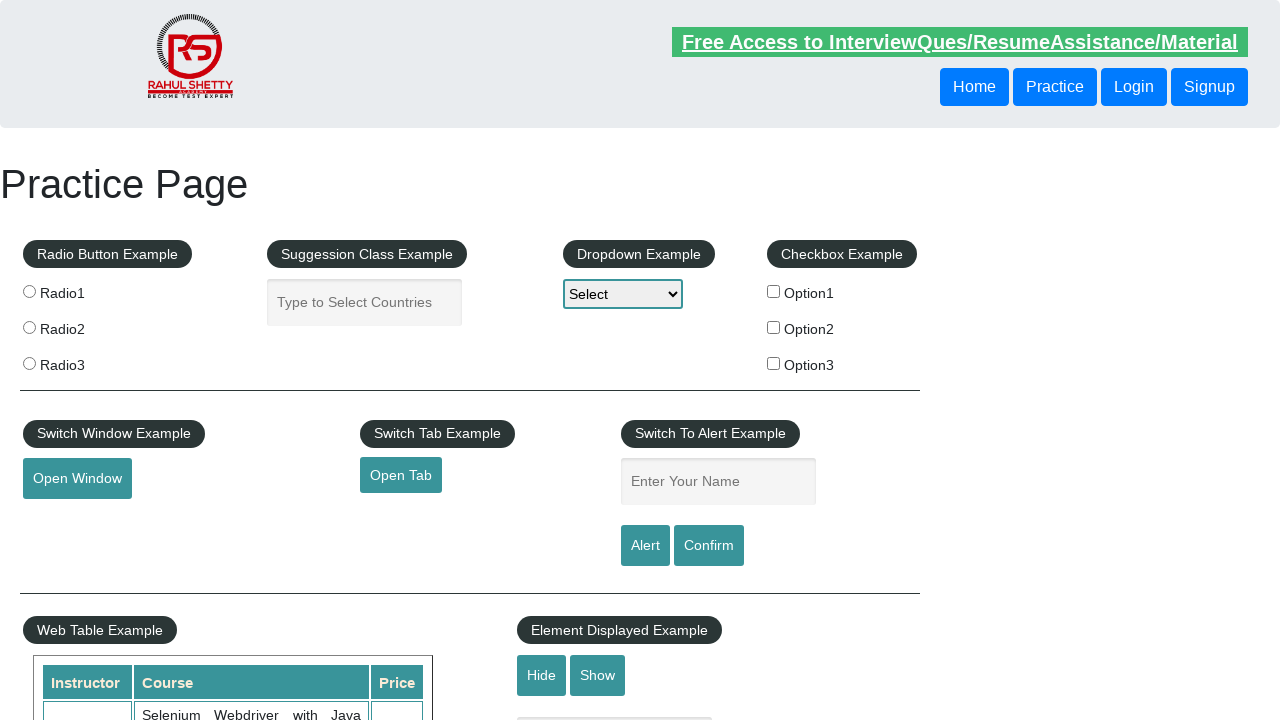

Clicked radio button option 1 at (29, 291) on xpath=//input[@value="radio1"]
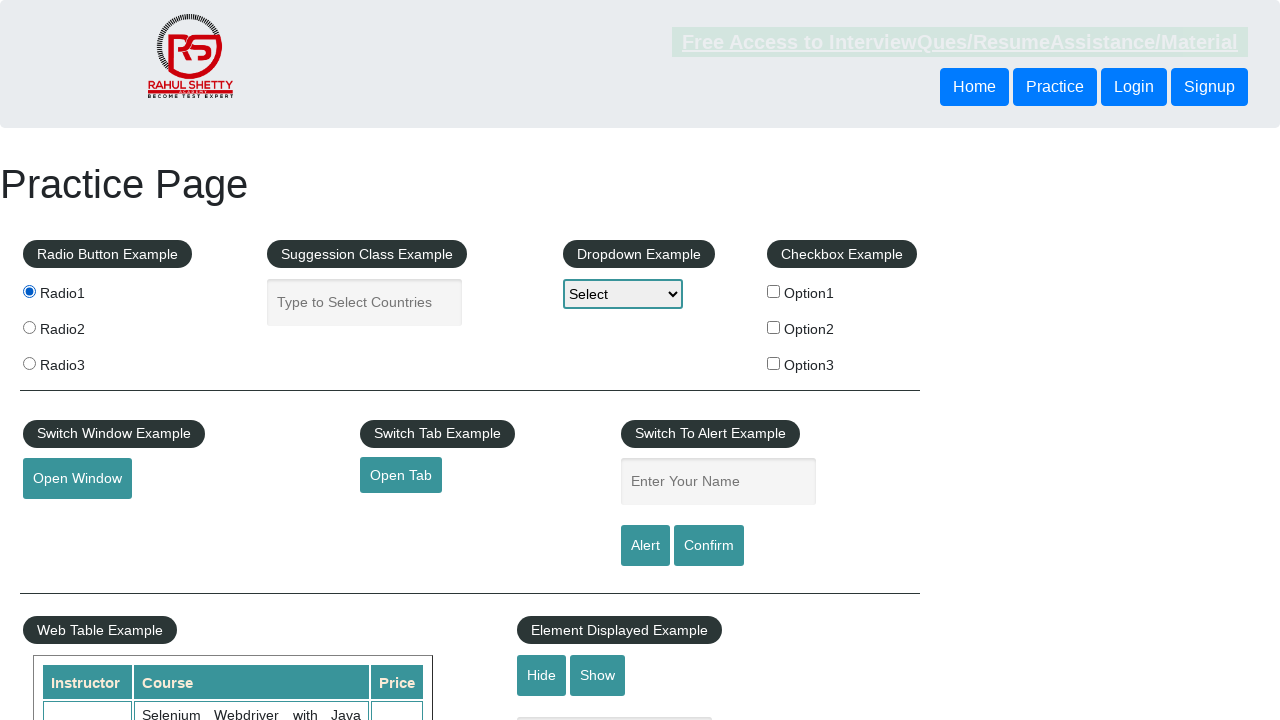

Selected dropdown option by index 0 on #dropdown-class-example
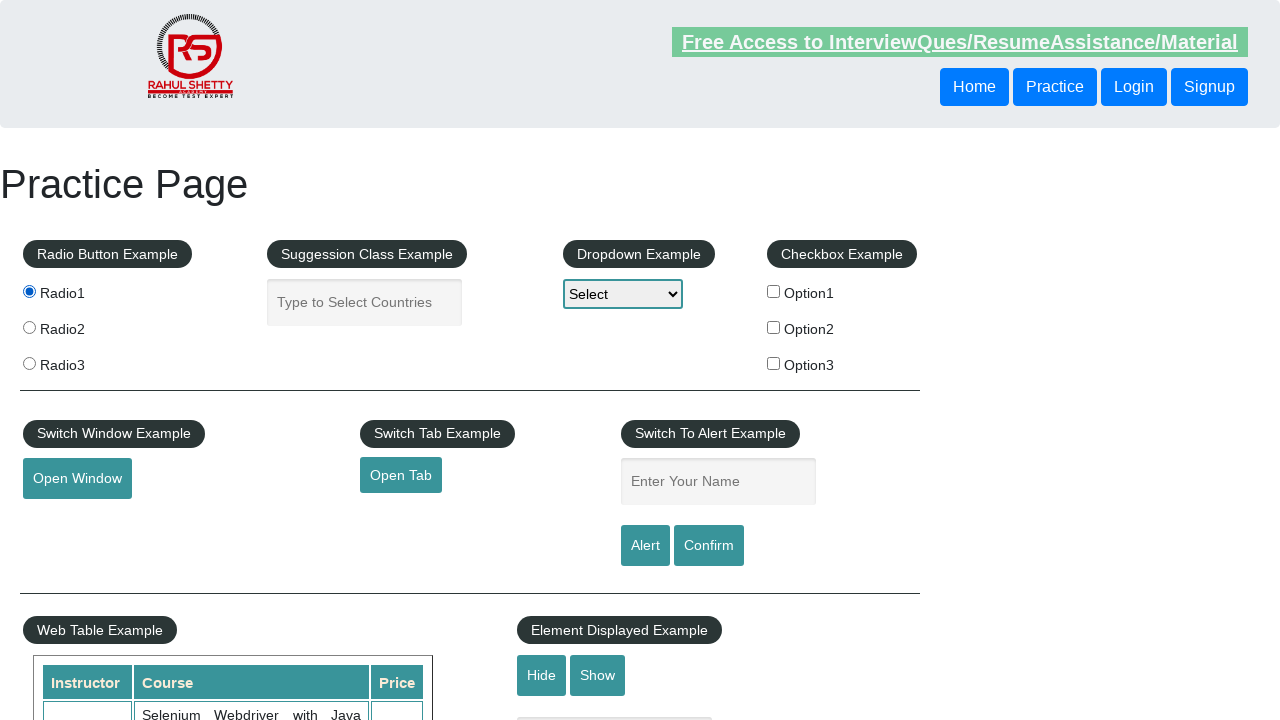

Selected dropdown option with value 'option2' on #dropdown-class-example
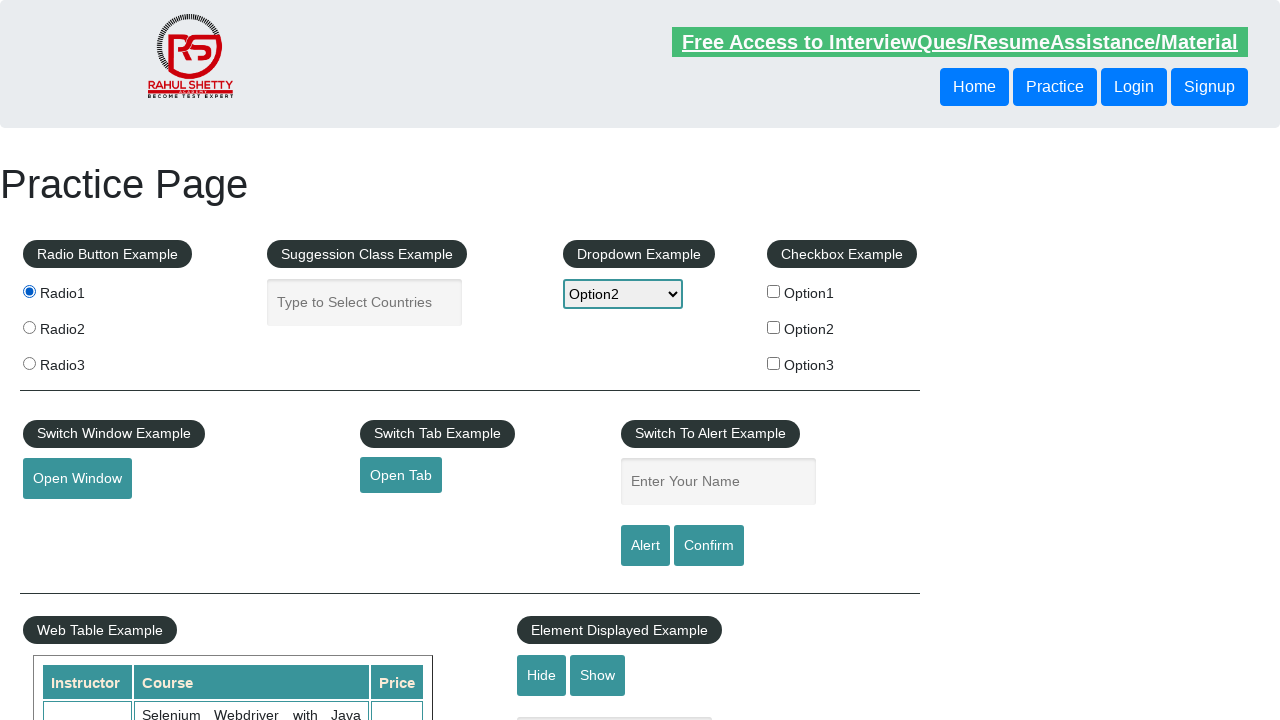

Selected dropdown option with label 'Option3' on #dropdown-class-example
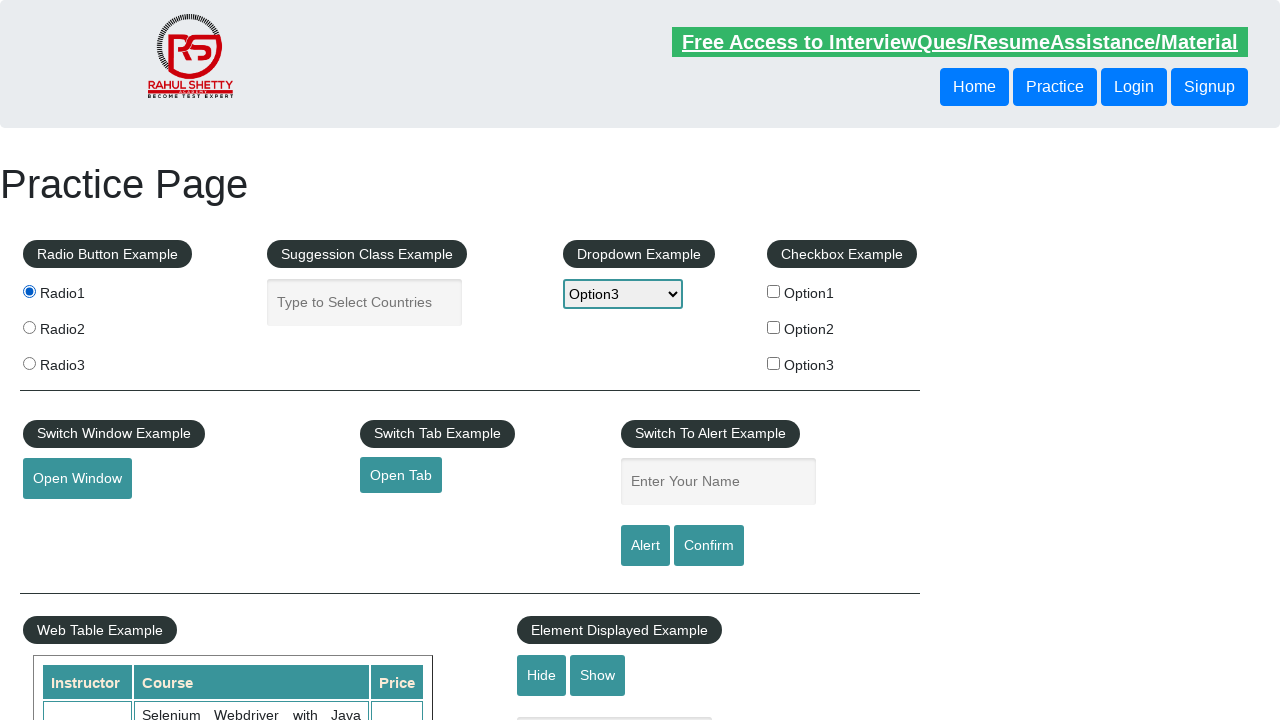

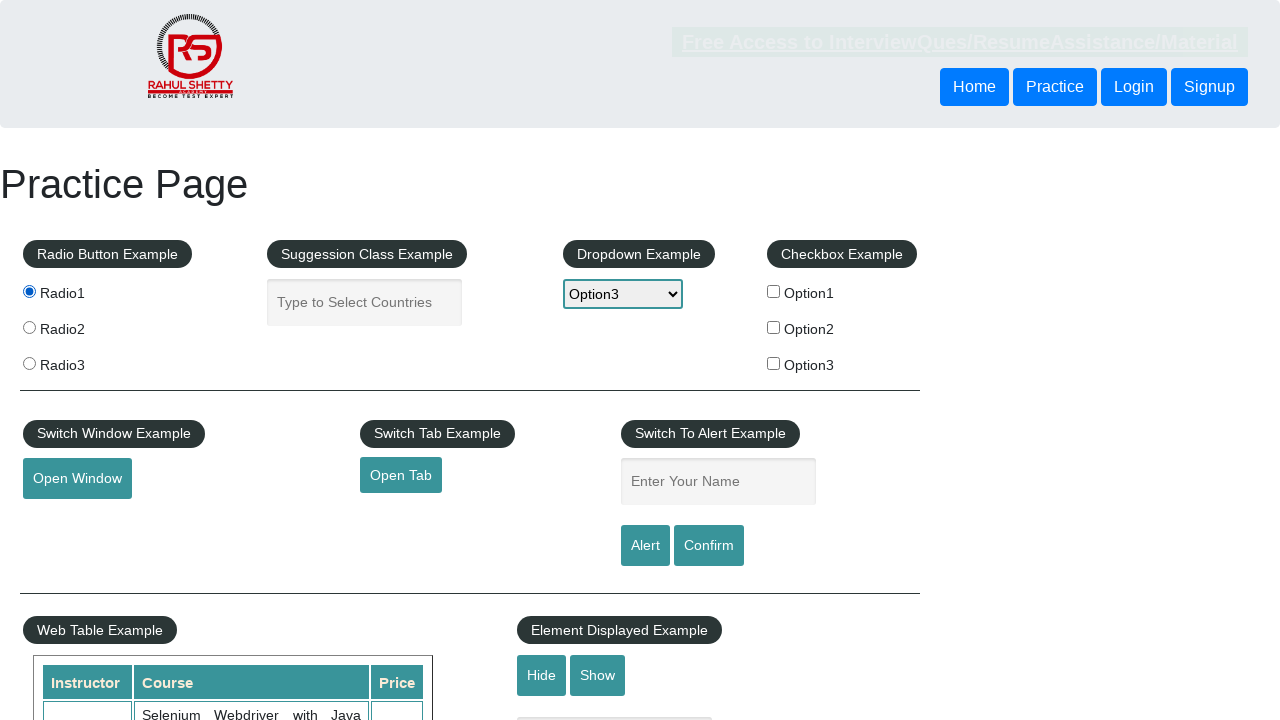